Tests dynamic interaction by clicking a checkbox, selecting the checkbox label text from a dropdown, entering the same text in a name field, clicking an alert button, and verifying the alert contains the expected text.

Starting URL: http://www.qaclickacademy.com/practice.php

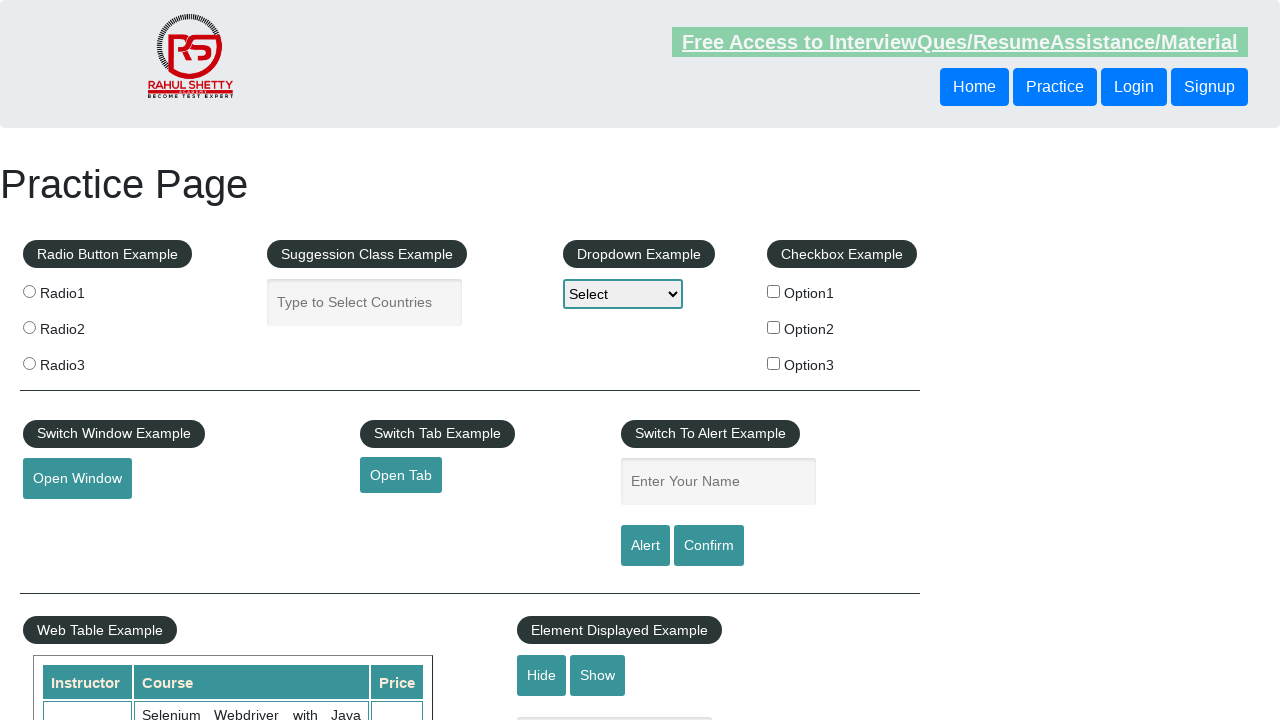

Clicked the second checkbox in the checkbox example section at (774, 327) on xpath=//*[@id='checkbox-example']/fieldset/label[2]/input
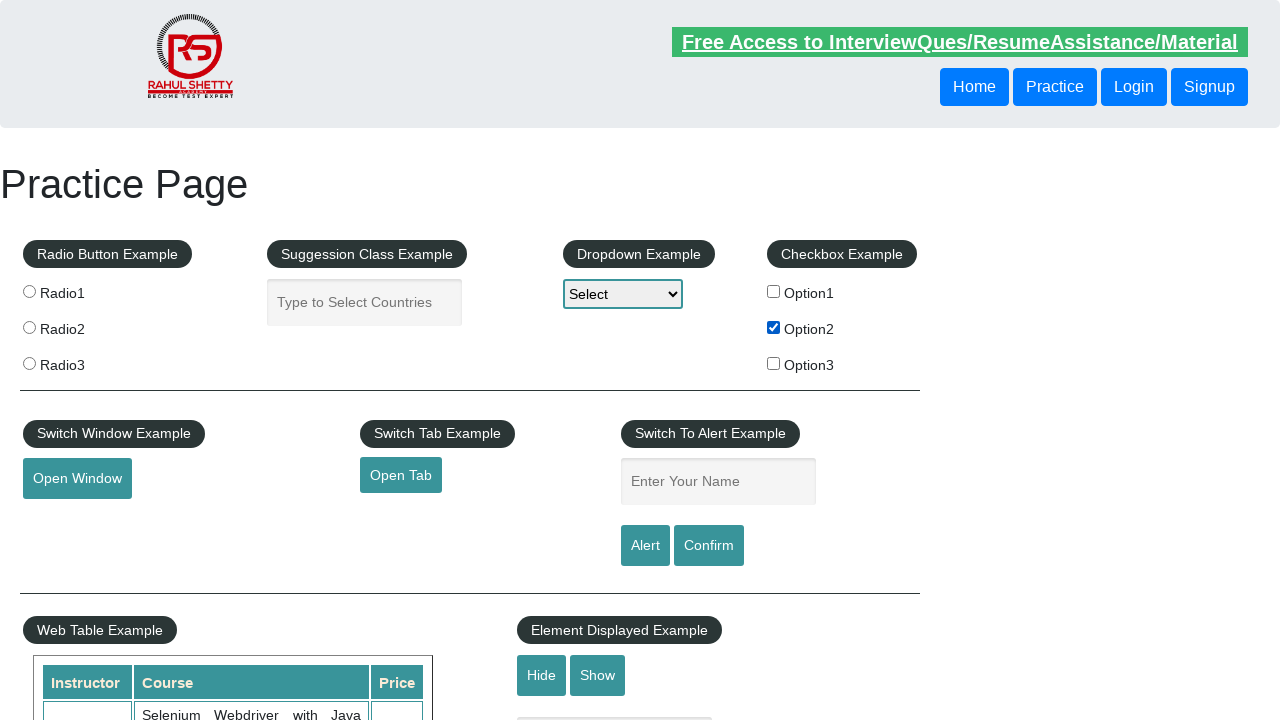

Retrieved checkbox label text: 'Option2'
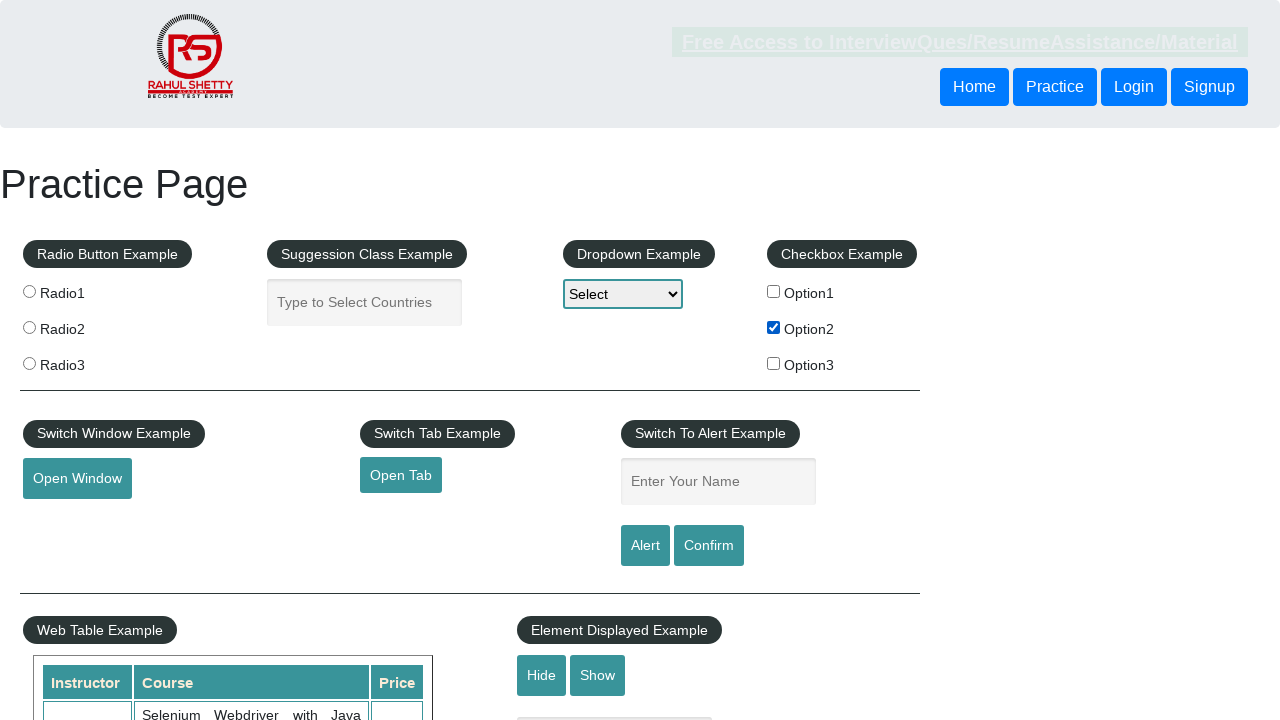

Selected 'Option2' from the dropdown menu on #dropdown-class-example
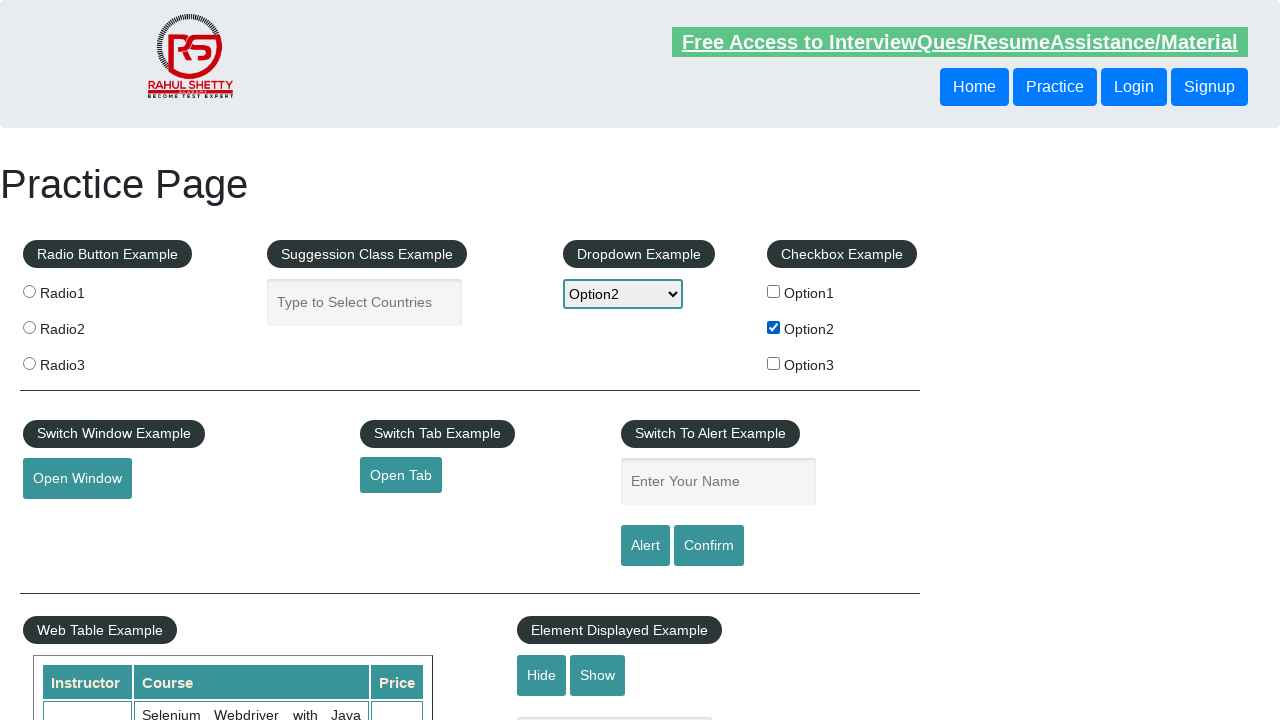

Filled name field with 'Option2' on input[name='enter-name']
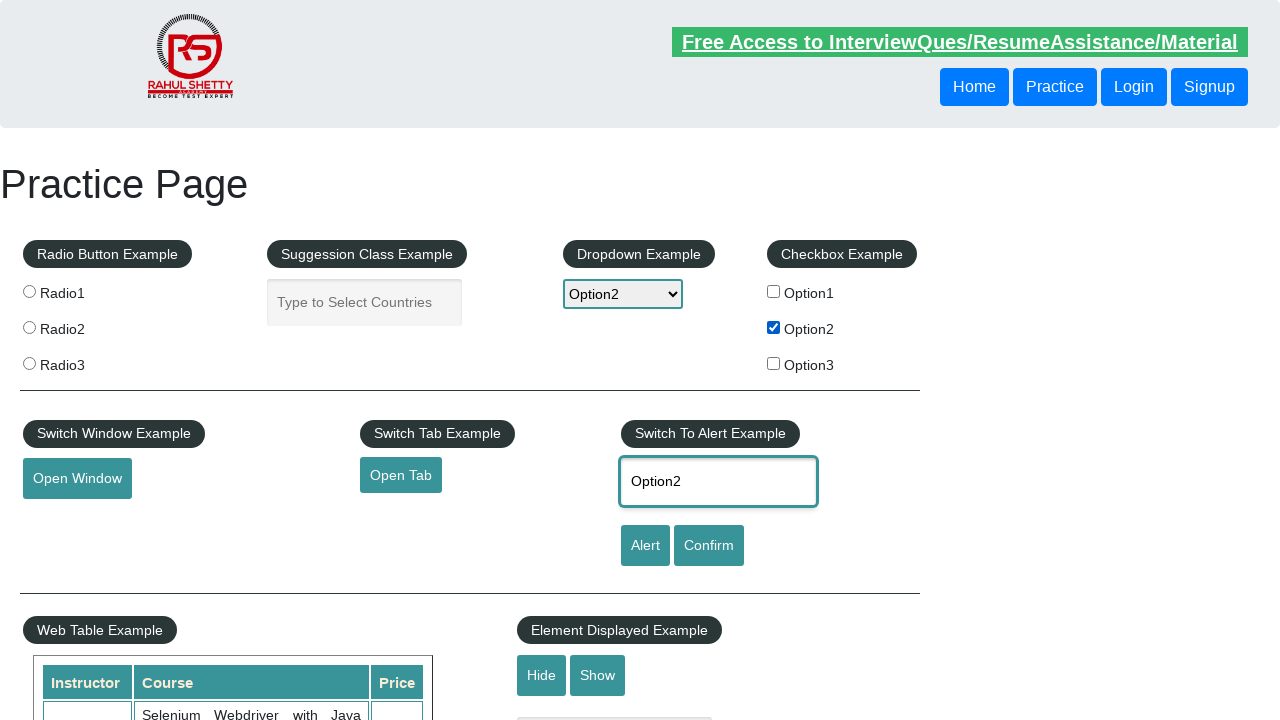

Clicked the alert button at (645, 546) on #alertbtn
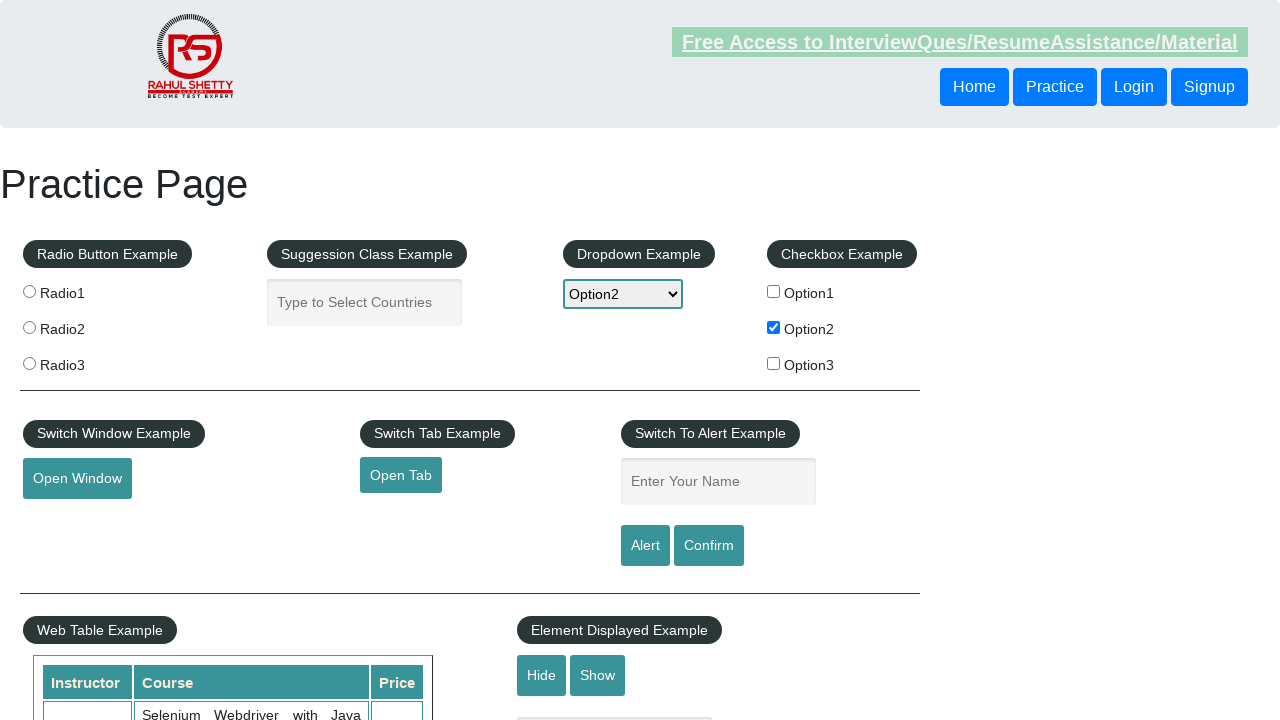

Set up dialog handler to accept alert
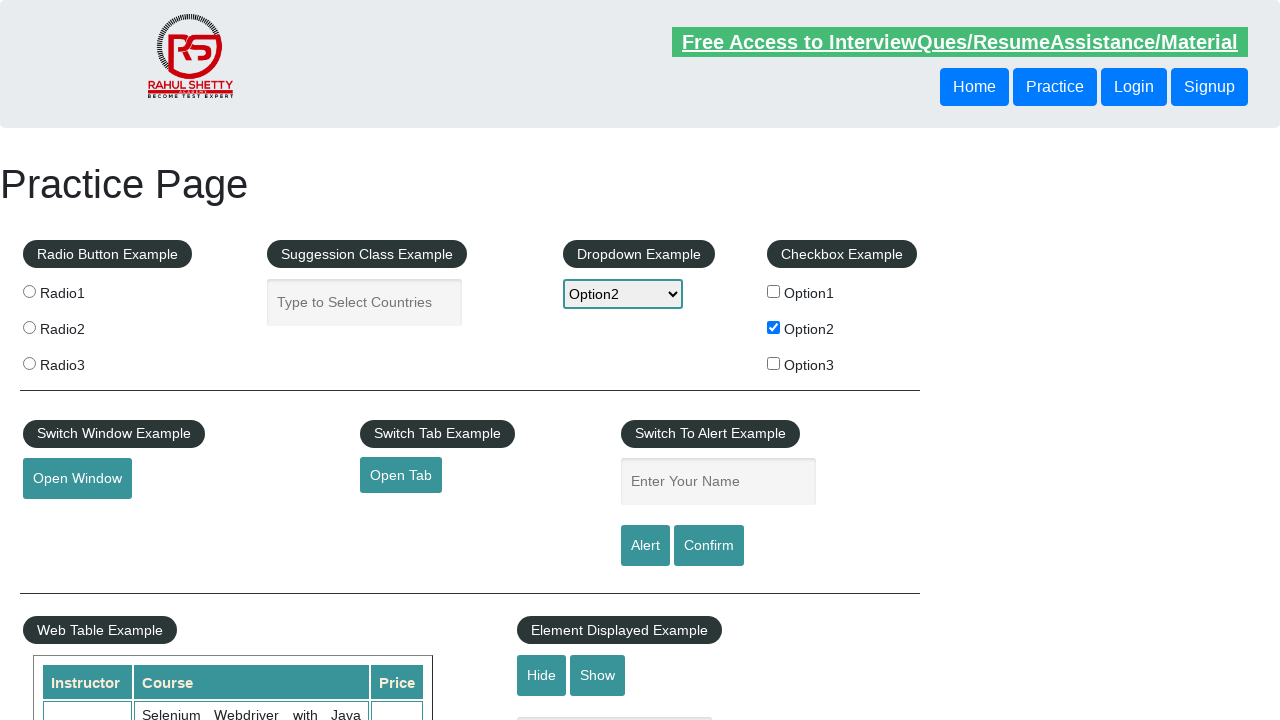

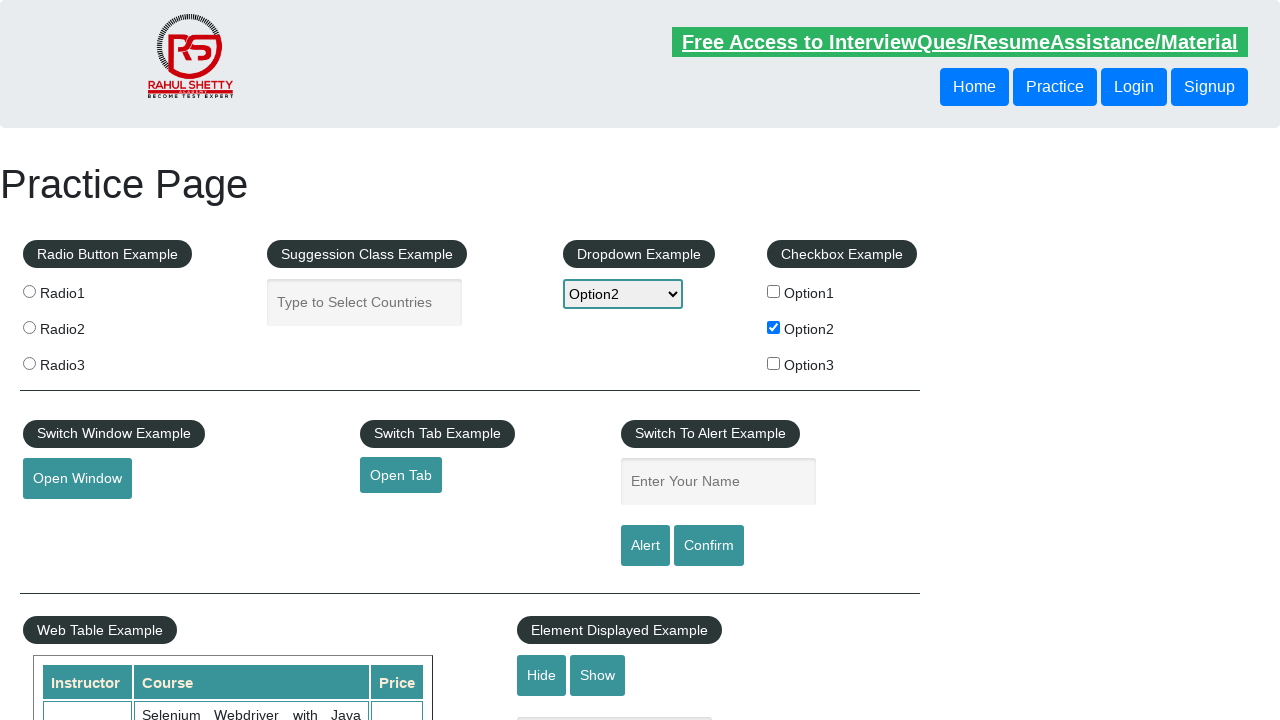